Tests dropdown selection functionality by selecting options using different methods and counting the total number of options available

Starting URL: https://www.leafground.com/select.xhtml

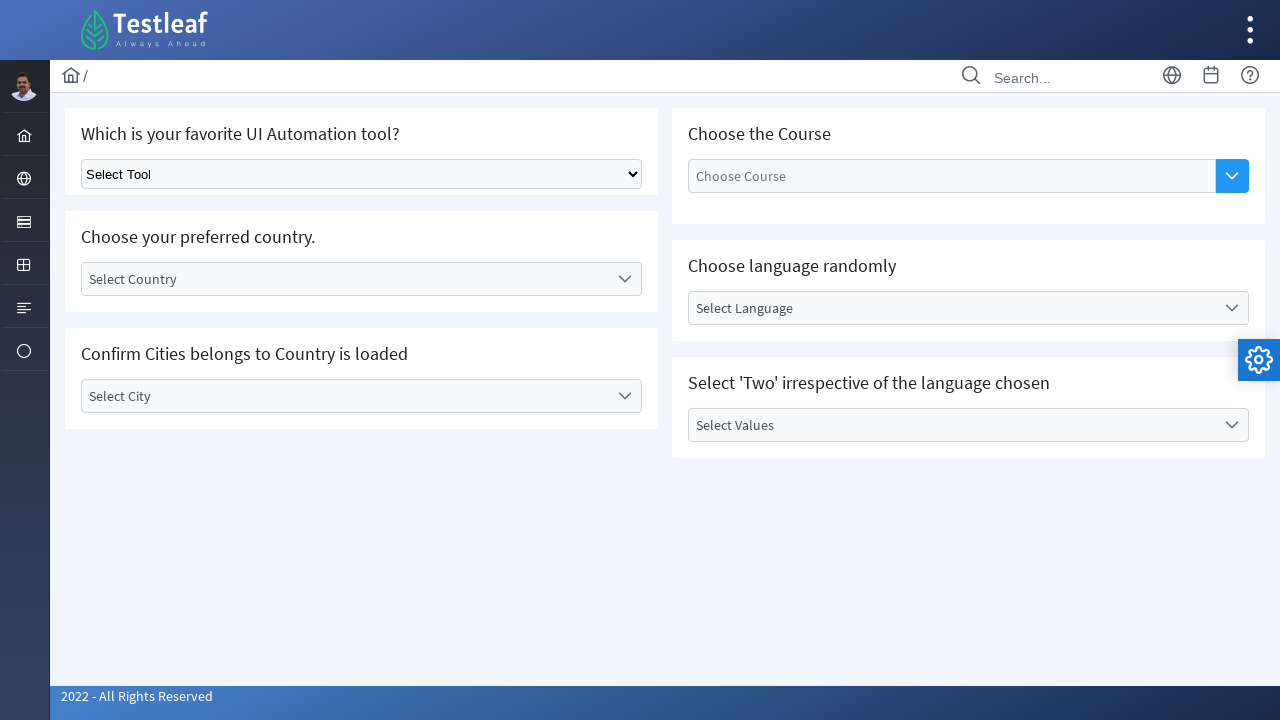

Located dropdown element by XPath
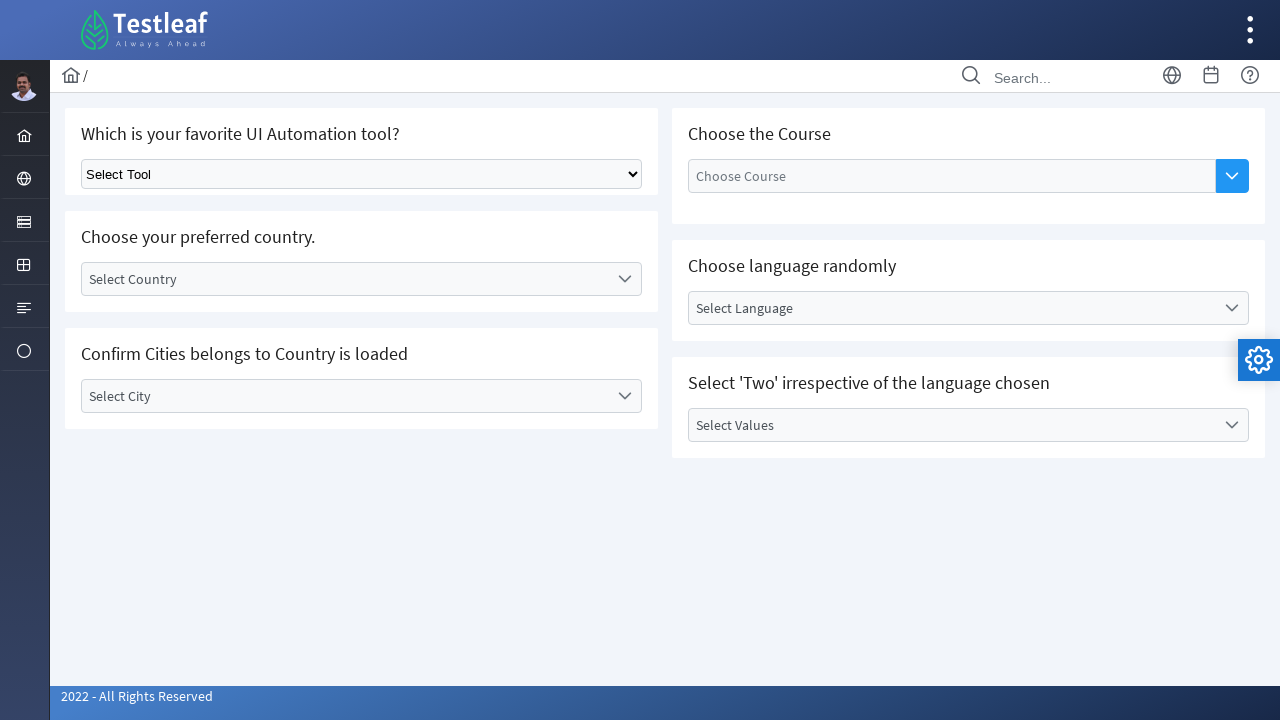

Selected second option in dropdown by index on //*[@id="j_idt87"]/div/div[1]/div[1]/div/div/select
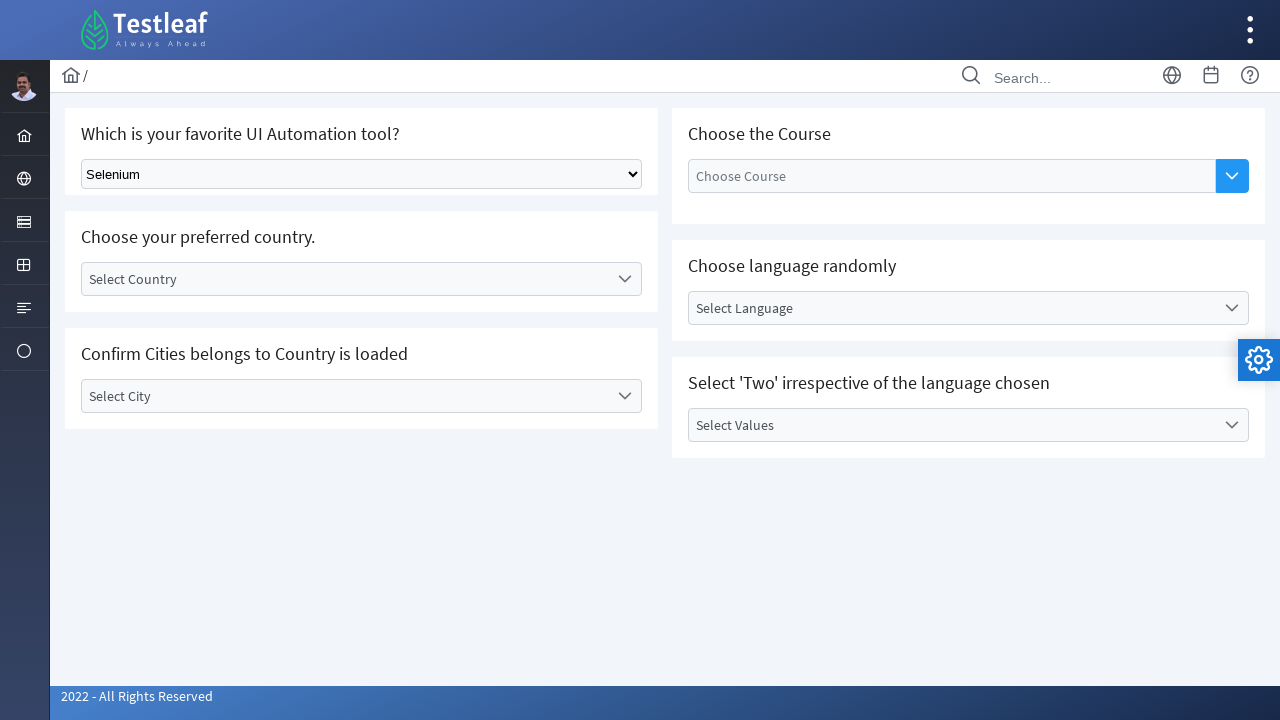

Waited 3 seconds for selection to register
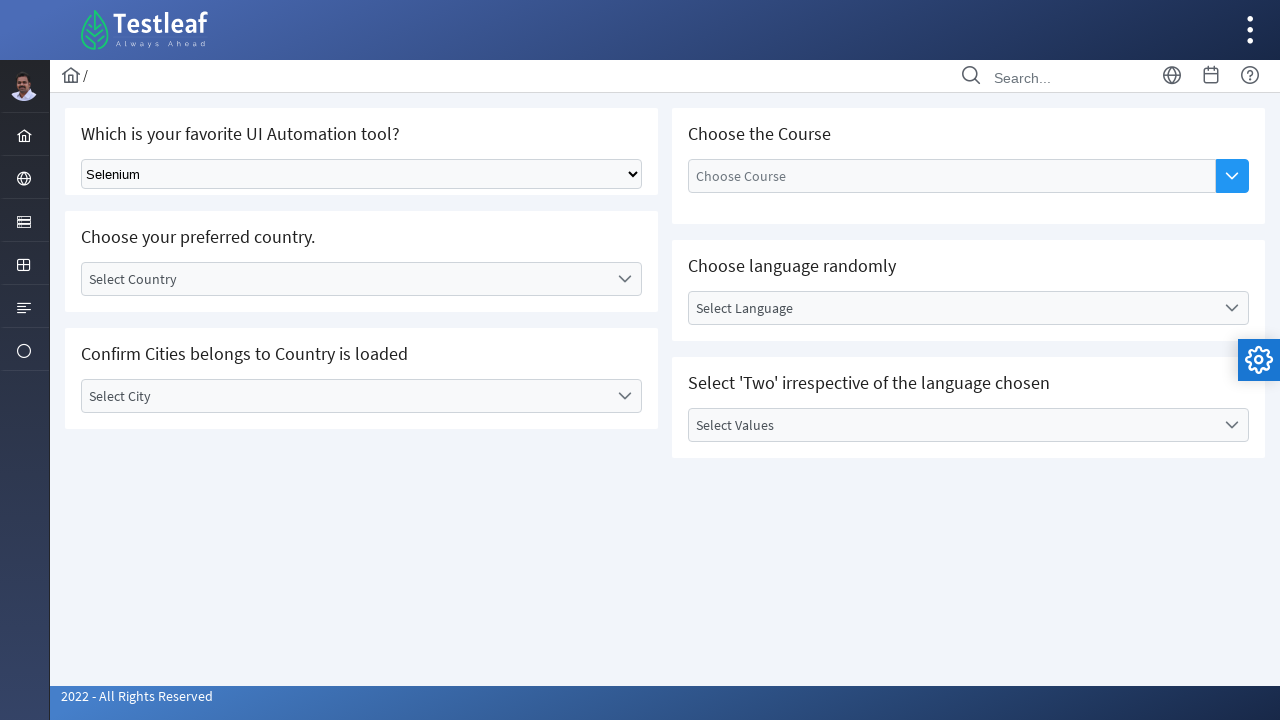

Selected 'Puppeteer' option by visible text on //*[@id="j_idt87"]/div/div[1]/div[1]/div/div/select
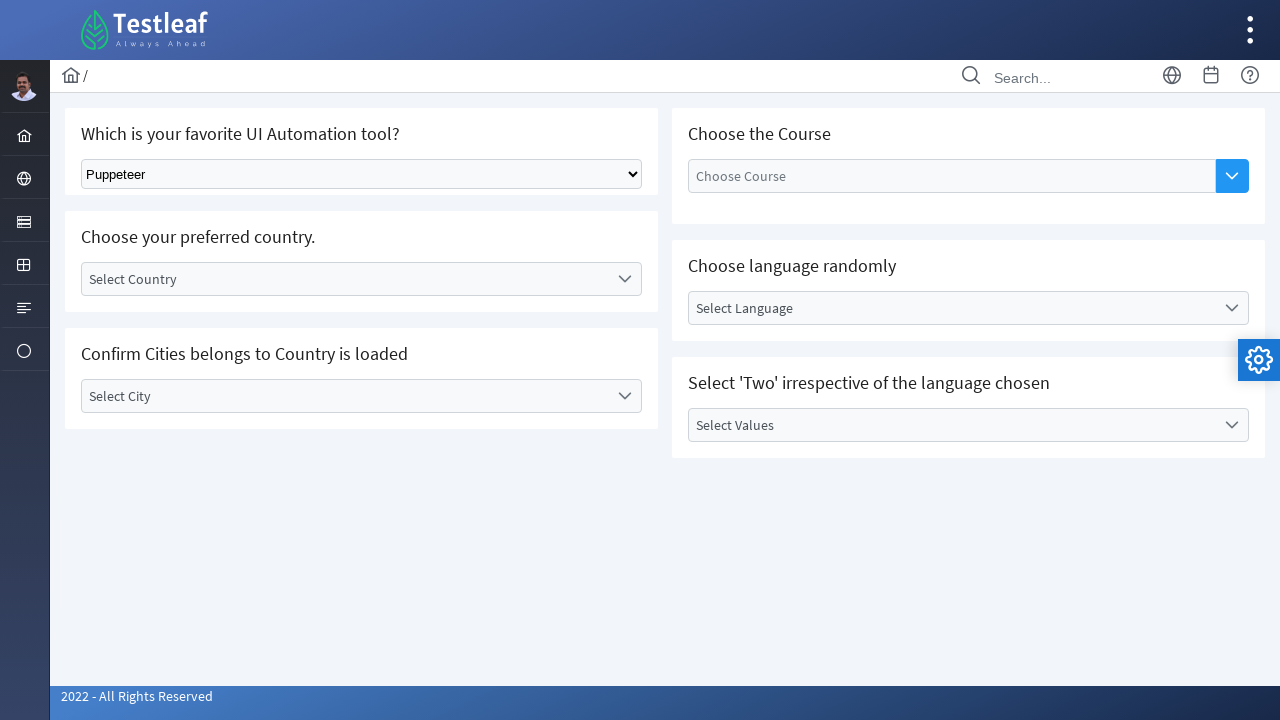

Retrieved all dropdown options - total count: 5
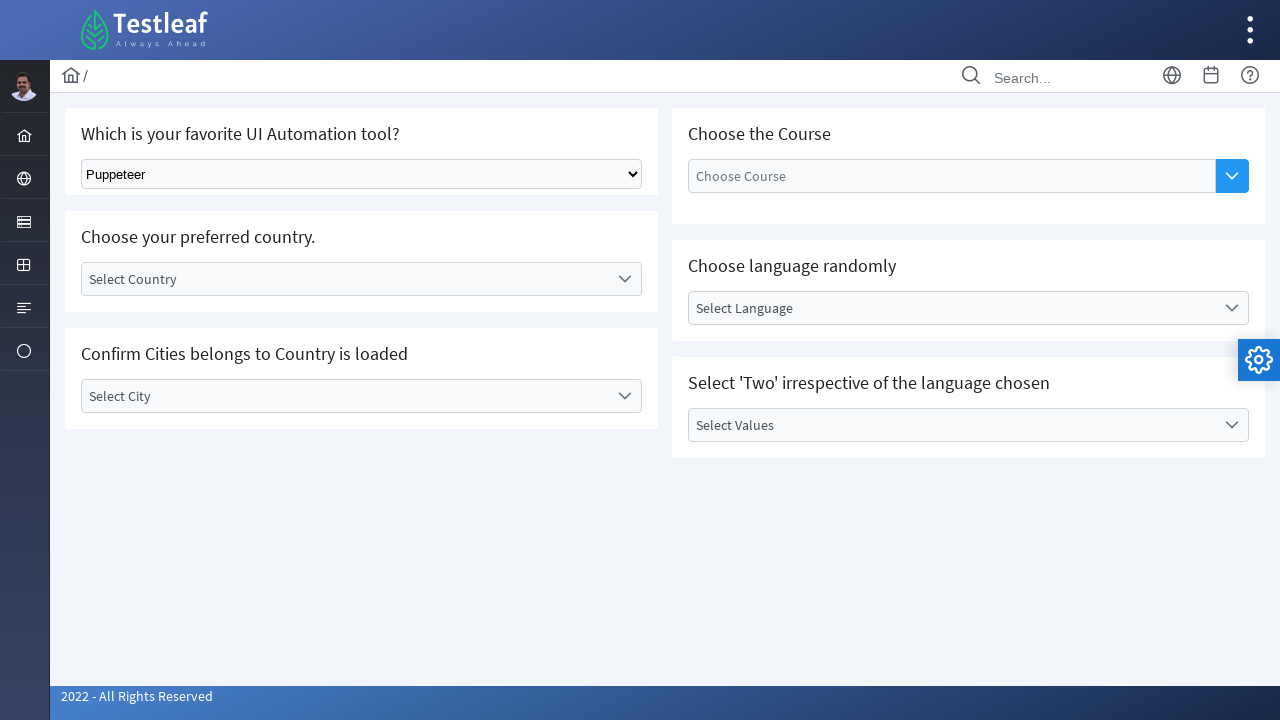

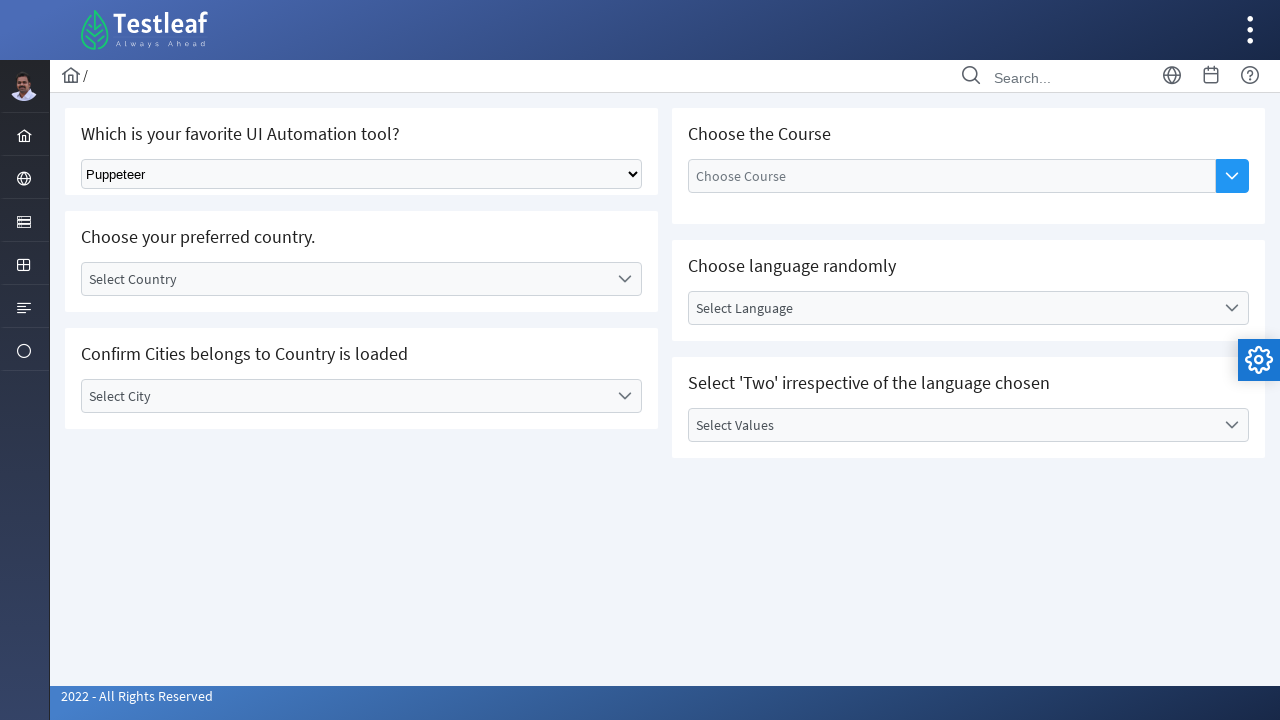